Tests invalid triangle detection with sides 1, 2, and 8

Starting URL: https://testpages.eviltester.com/styled/apps/triangle/triangle001.html

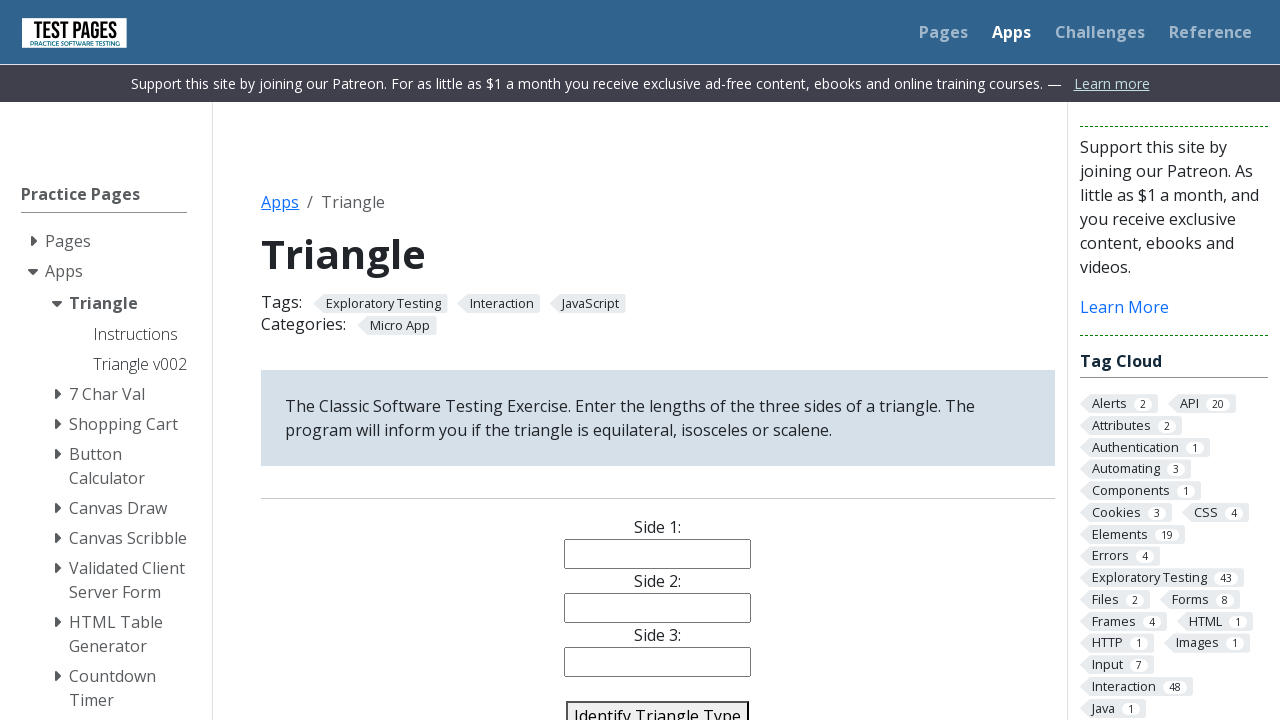

Filled side1 input field with '1' on input[name='side1']
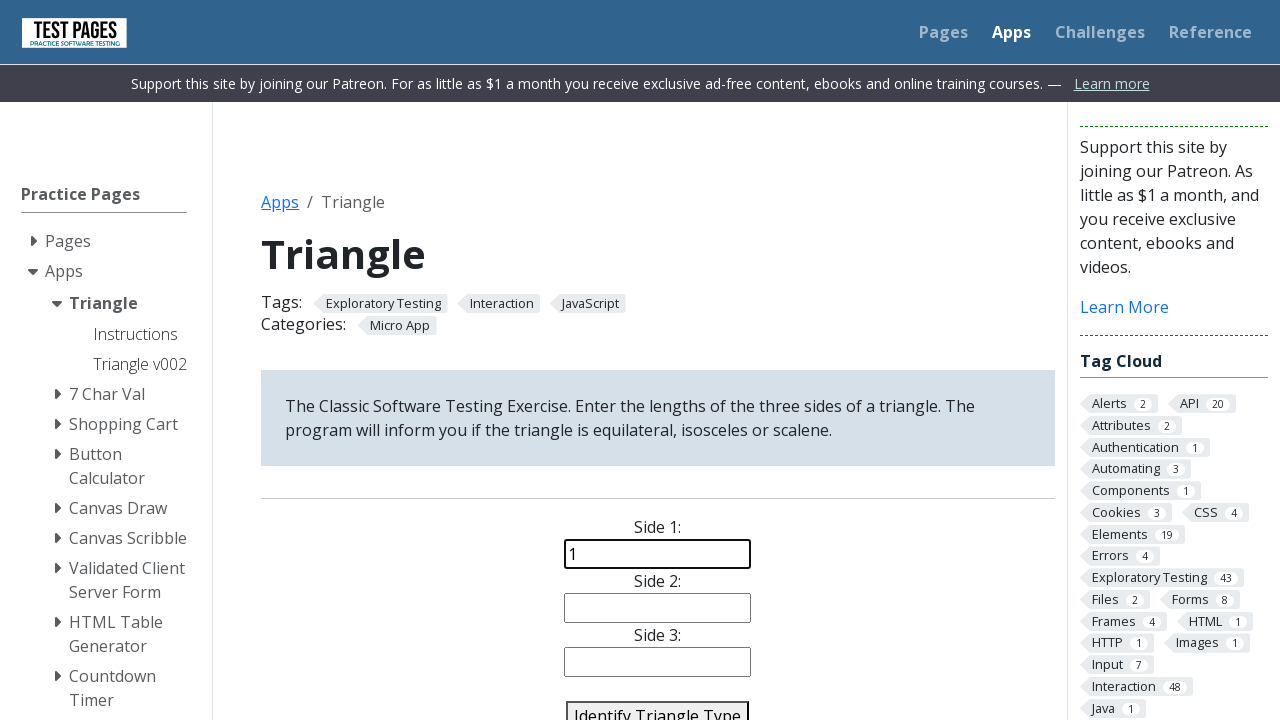

Filled side2 input field with '2' on input[name='side2']
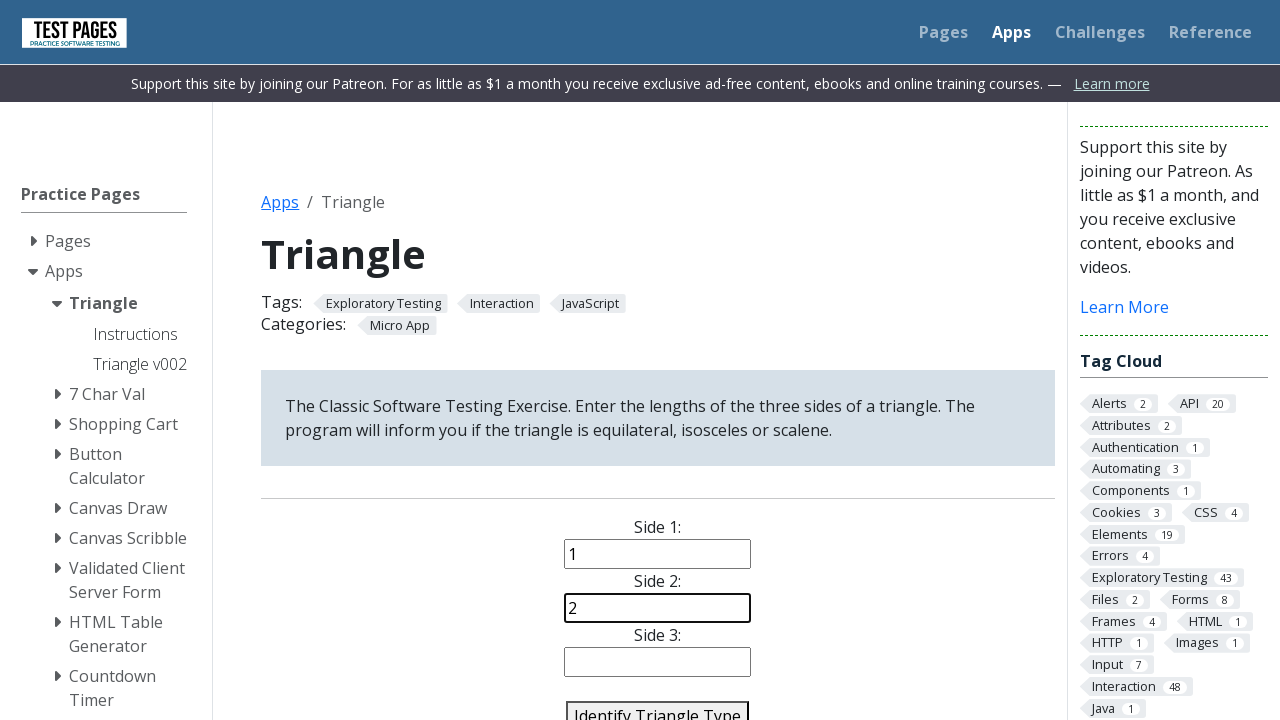

Filled side3 input field with '8' on input[name='side3']
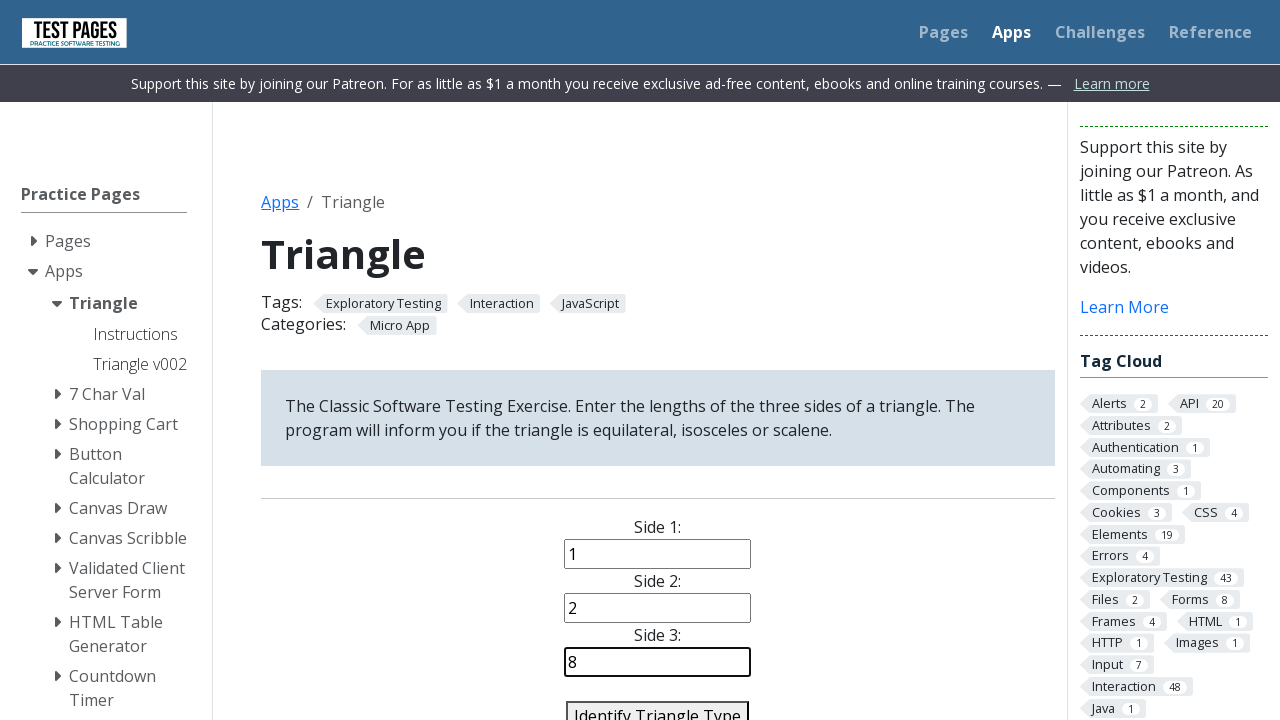

Clicked identify button to validate triangle at (658, 705) on #identify-triangle-action
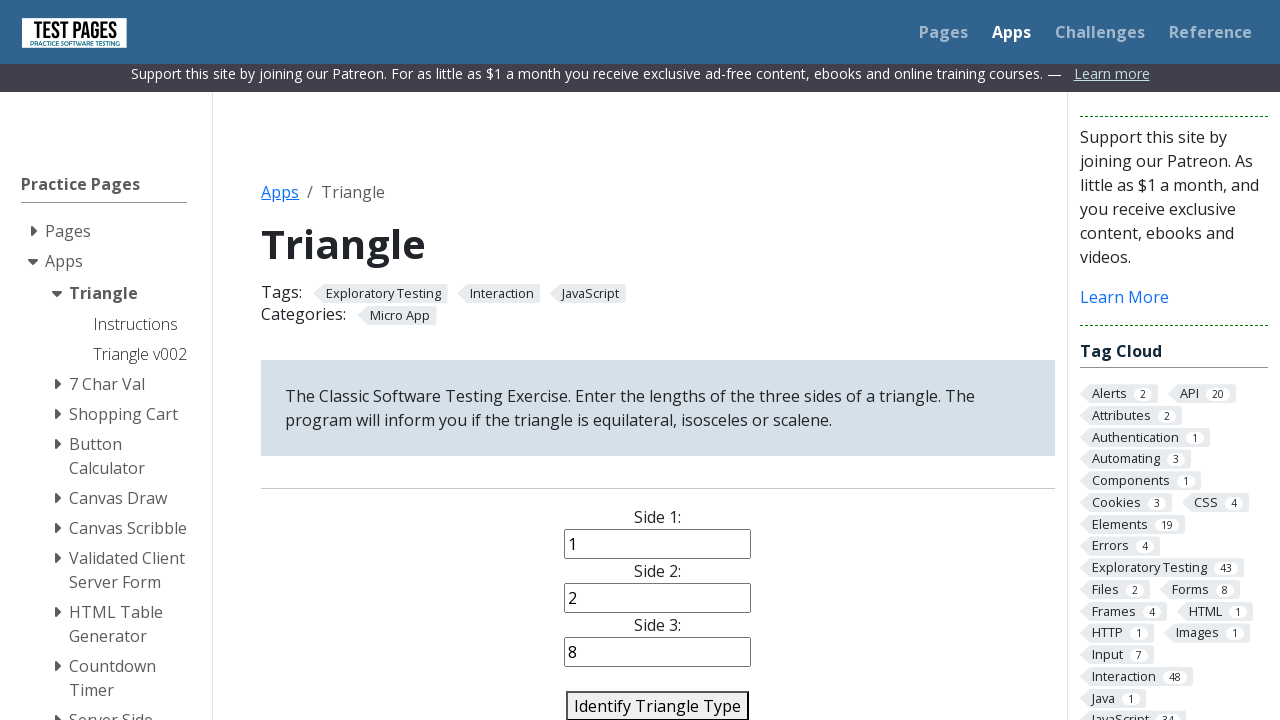

Triangle result displayed - invalid triangle detected for sides 1, 2, 8
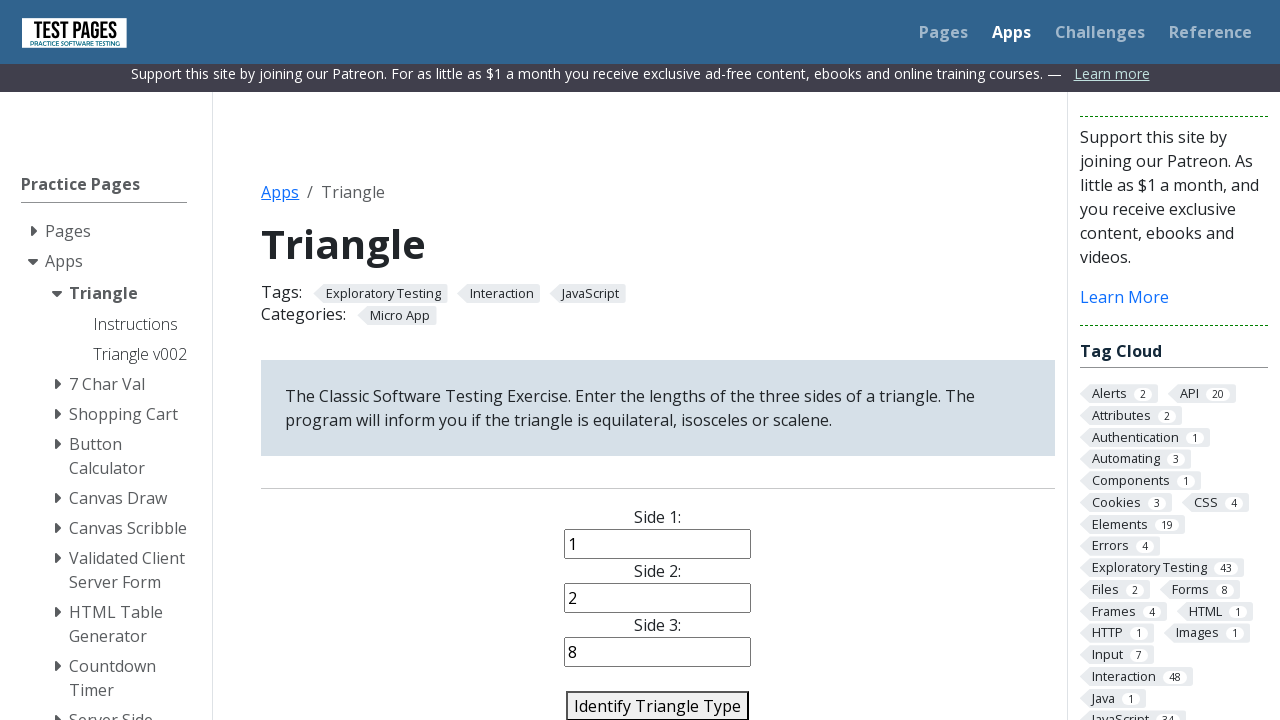

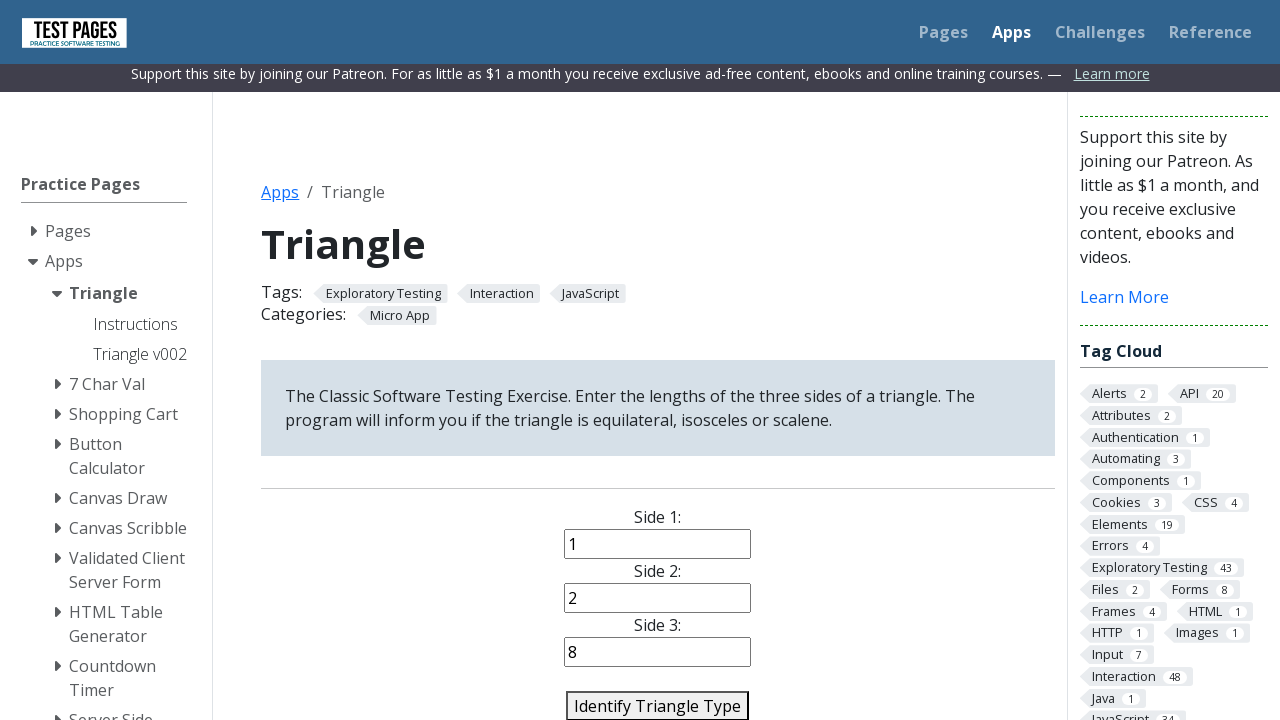